Tests the search functionality on Python.org by entering a search query "pycon" and verifying results are found

Starting URL: http://www.python.org

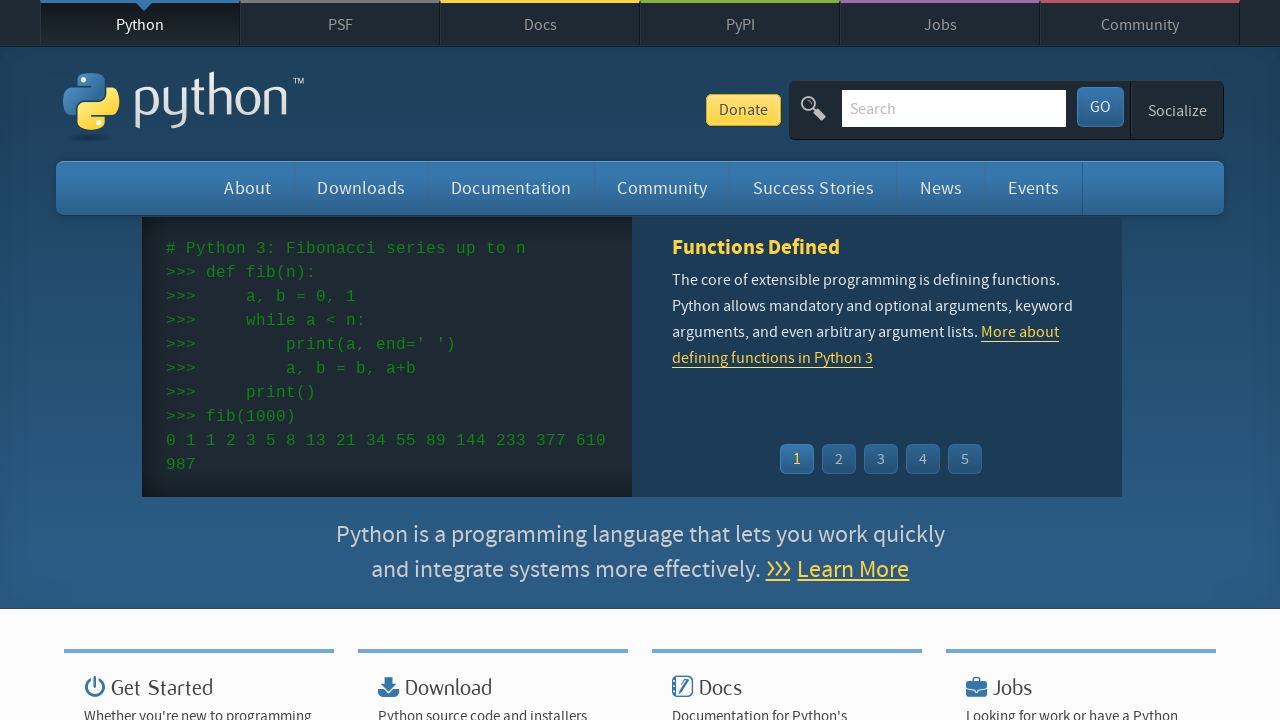

Verified 'Python' is in the page title
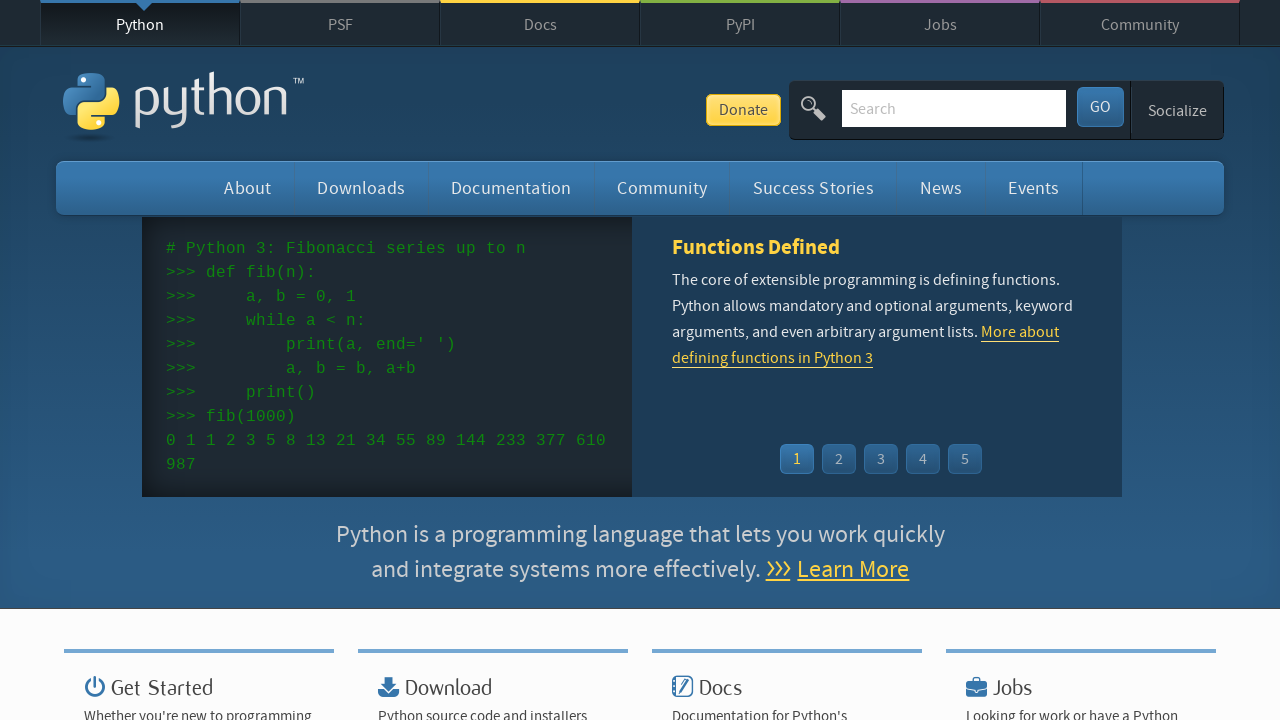

Filled search box with 'pycon' on input[name='q']
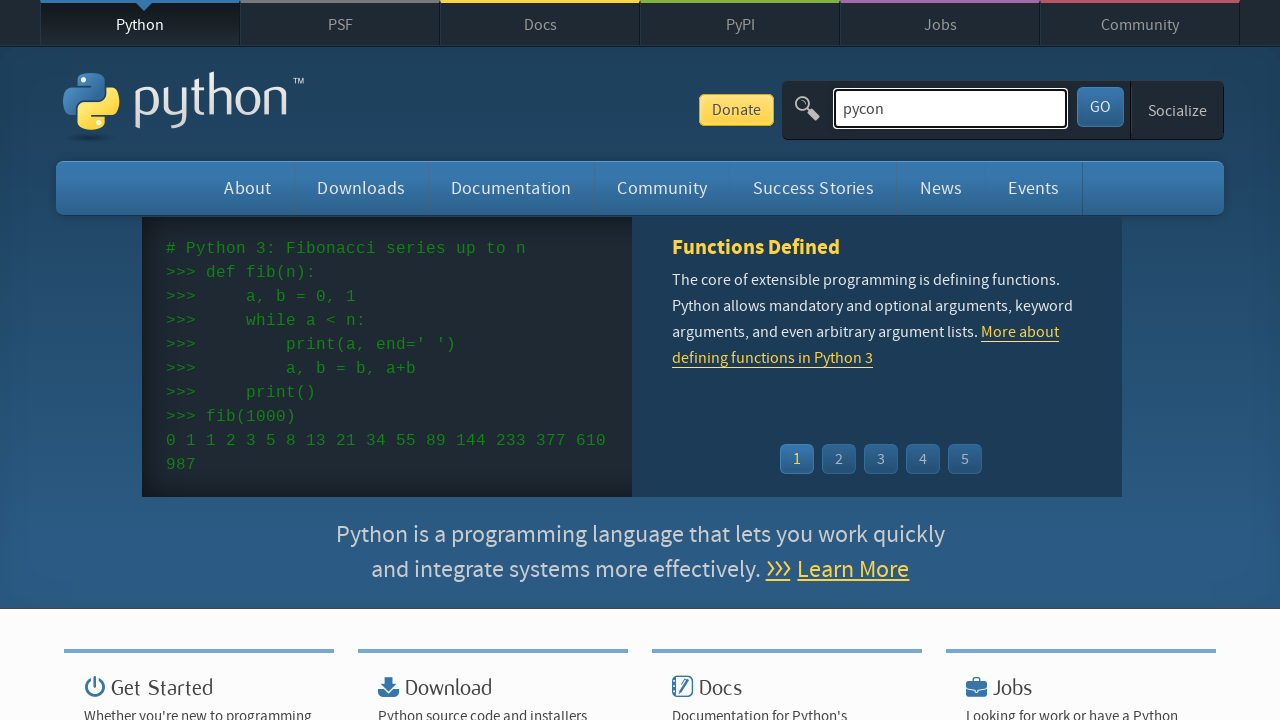

Pressed Enter to submit the search query on input[name='q']
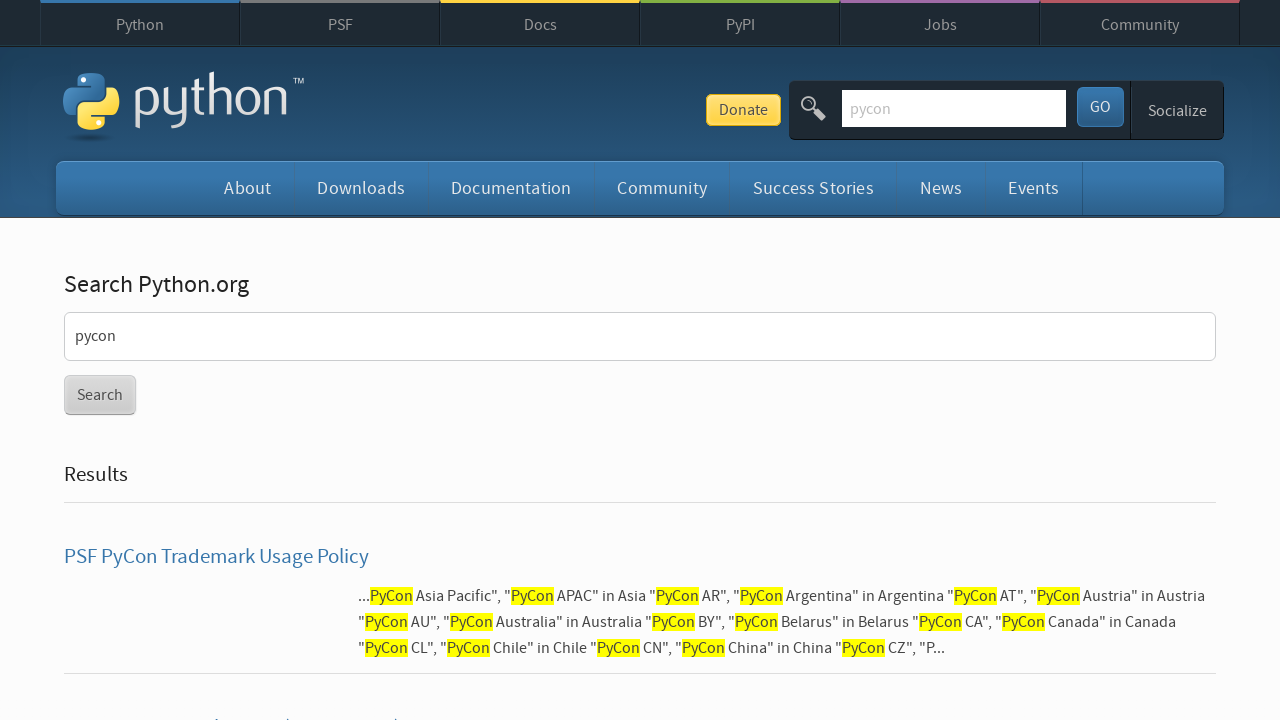

Waited for network to become idle after search
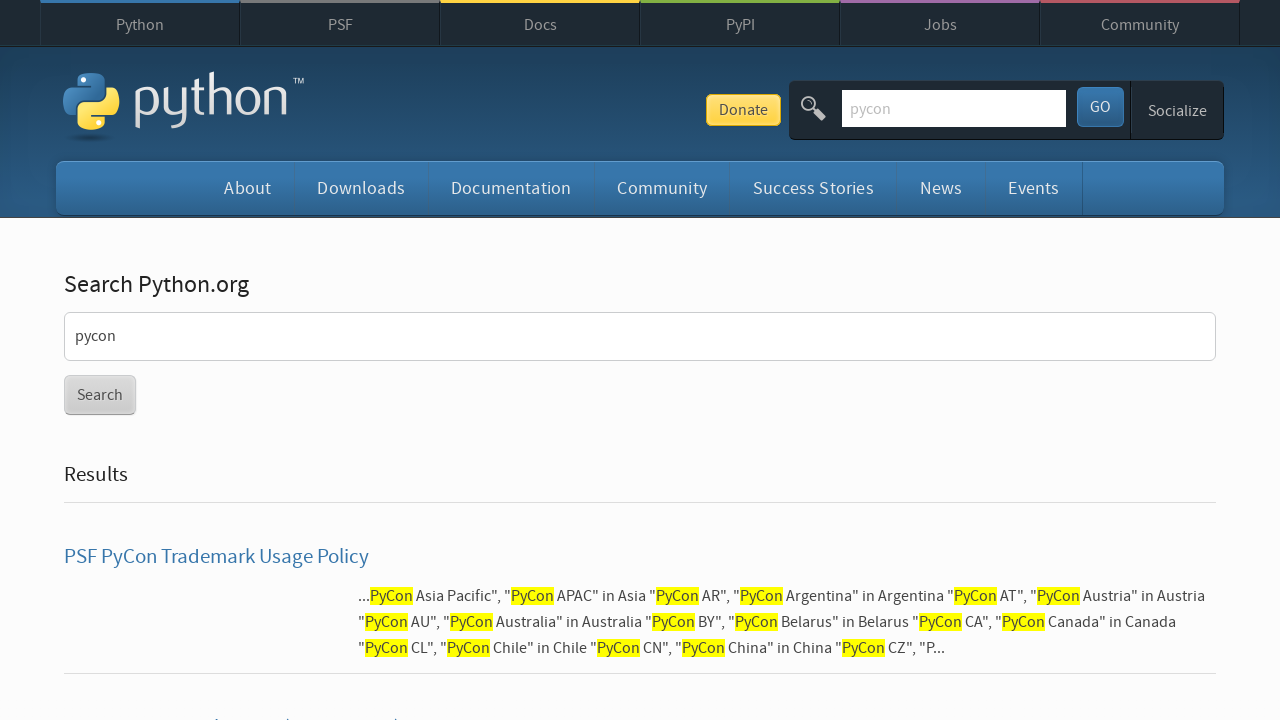

Verified search results were found (no 'No results found' message)
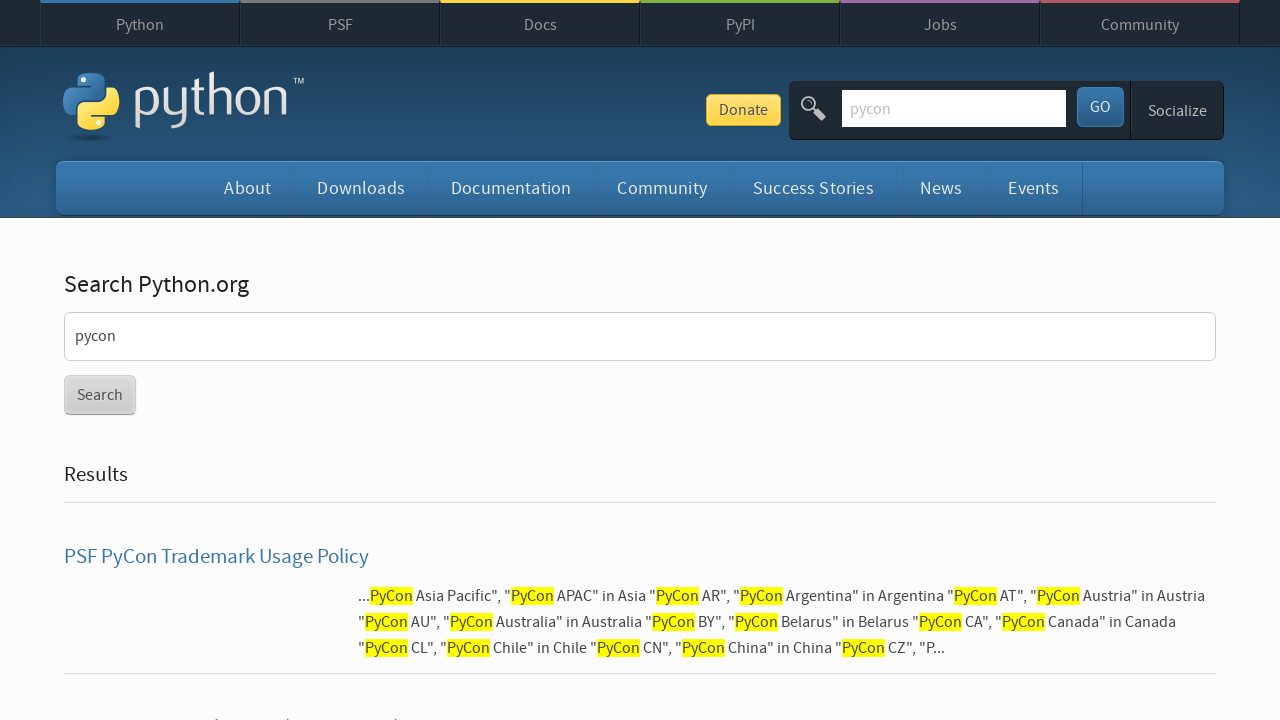

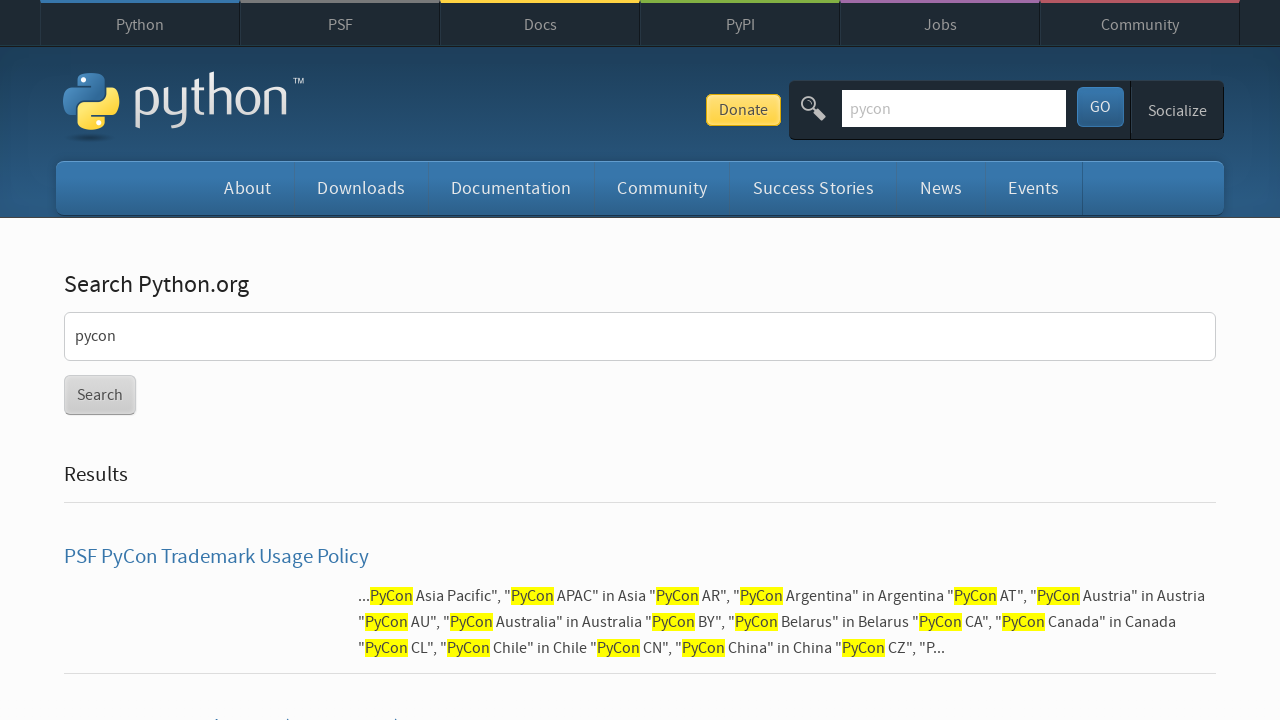